Tests that the currently applied filter link is highlighted with the selected class

Starting URL: https://demo.playwright.dev/todomvc

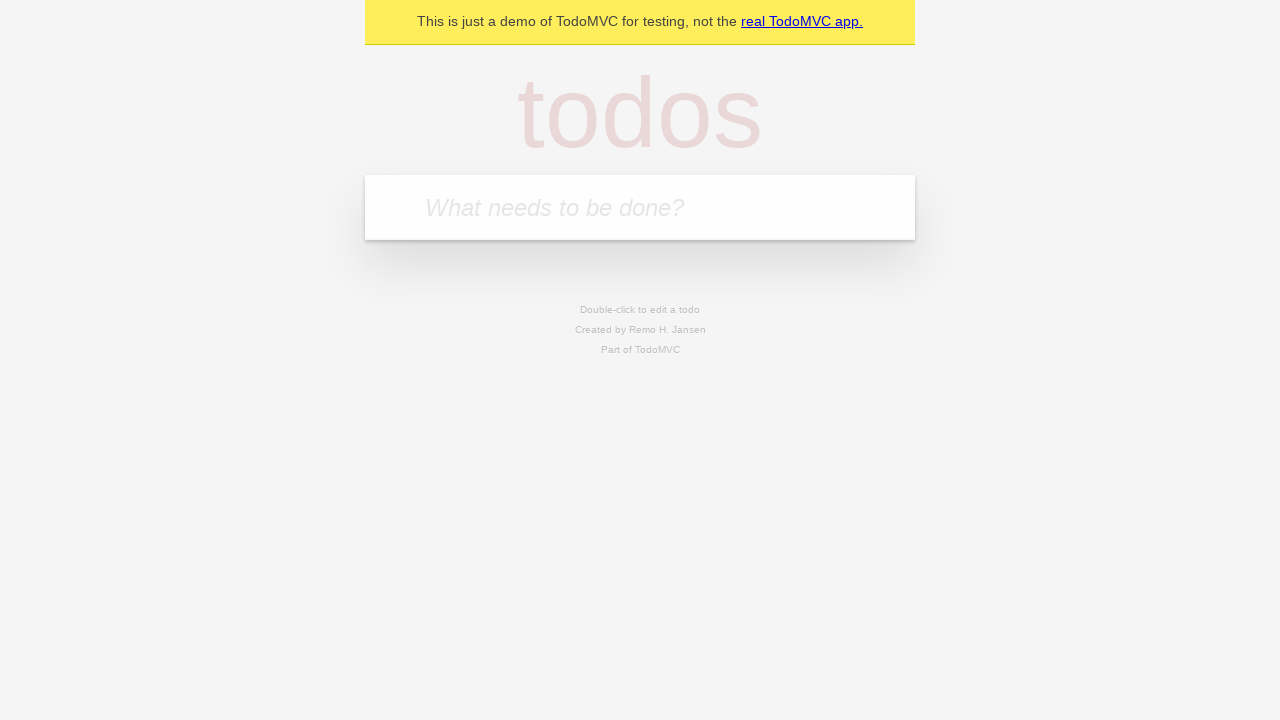

Filled todo input with 'buy some cheese' on internal:attr=[placeholder="What needs to be done?"i]
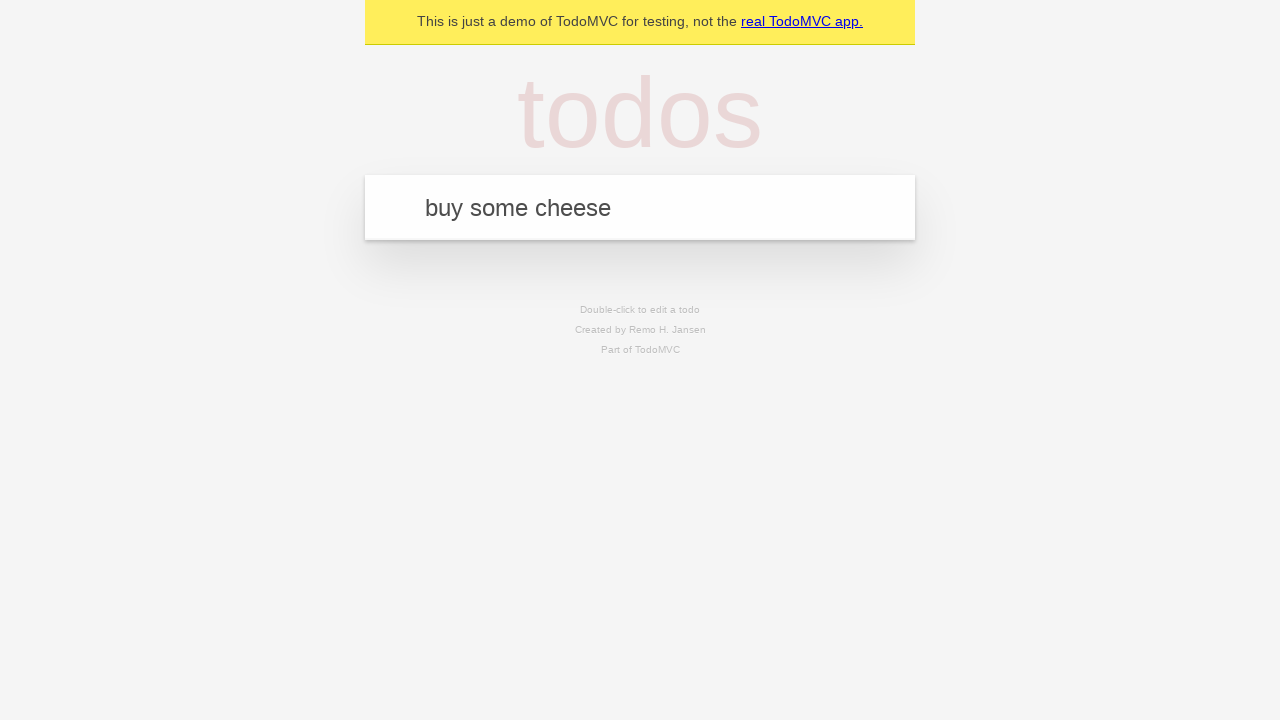

Pressed Enter to add todo 'buy some cheese' on internal:attr=[placeholder="What needs to be done?"i]
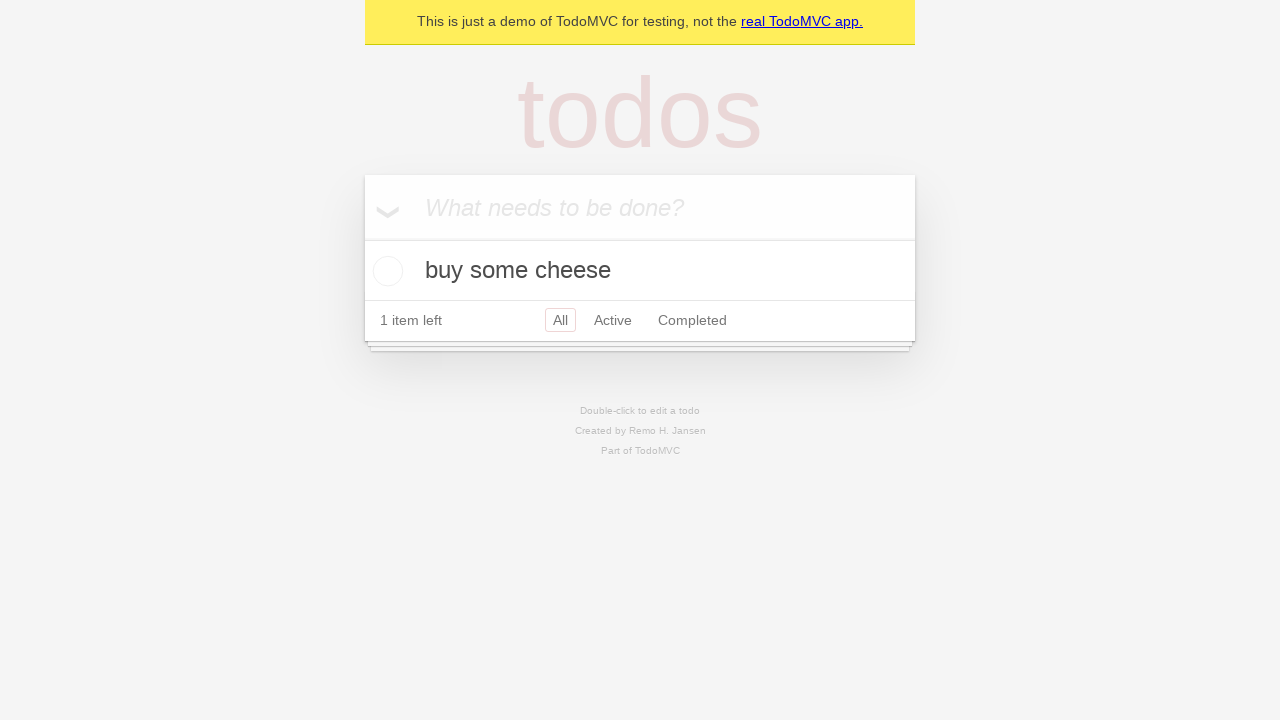

Filled todo input with 'feed the cat' on internal:attr=[placeholder="What needs to be done?"i]
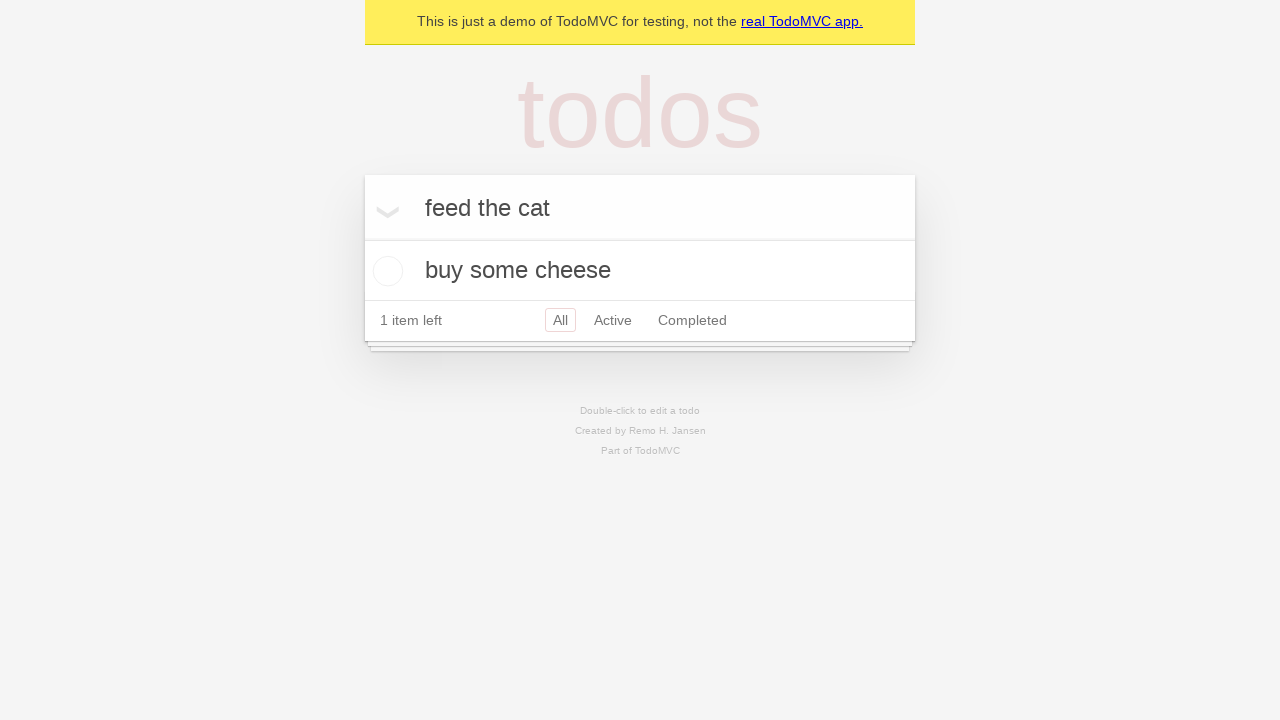

Pressed Enter to add todo 'feed the cat' on internal:attr=[placeholder="What needs to be done?"i]
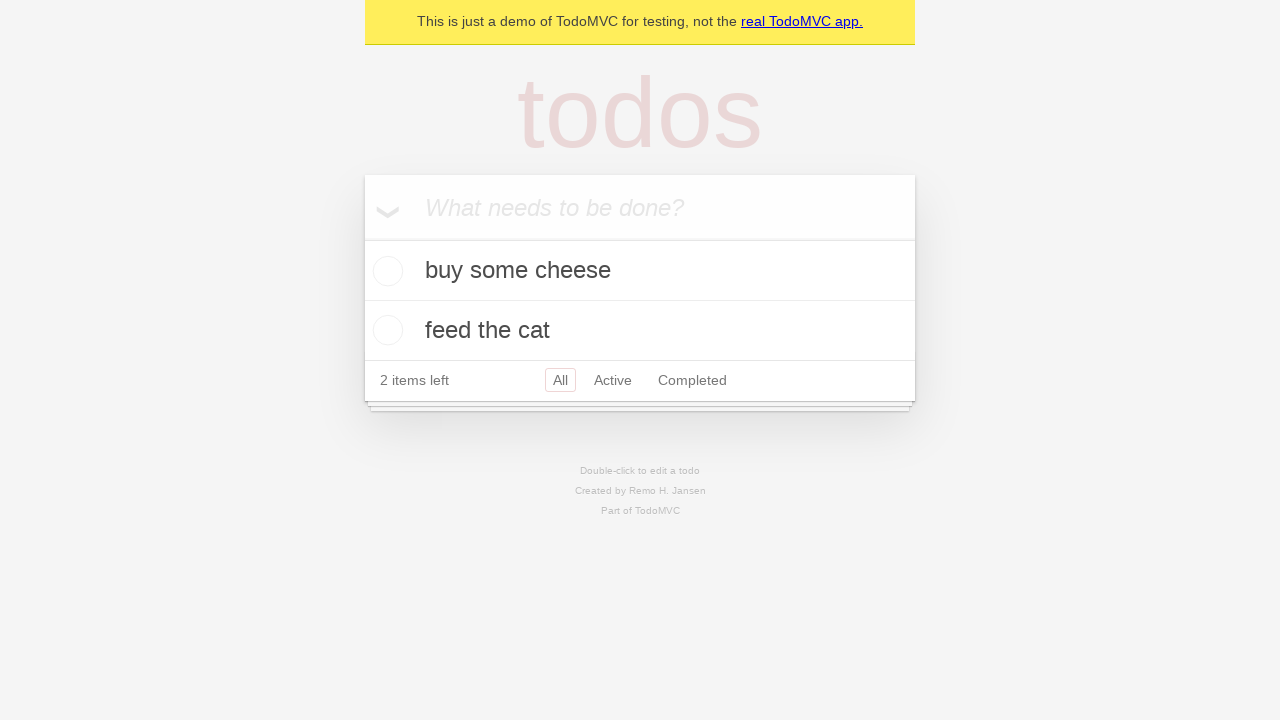

Filled todo input with 'book a doctors appointment' on internal:attr=[placeholder="What needs to be done?"i]
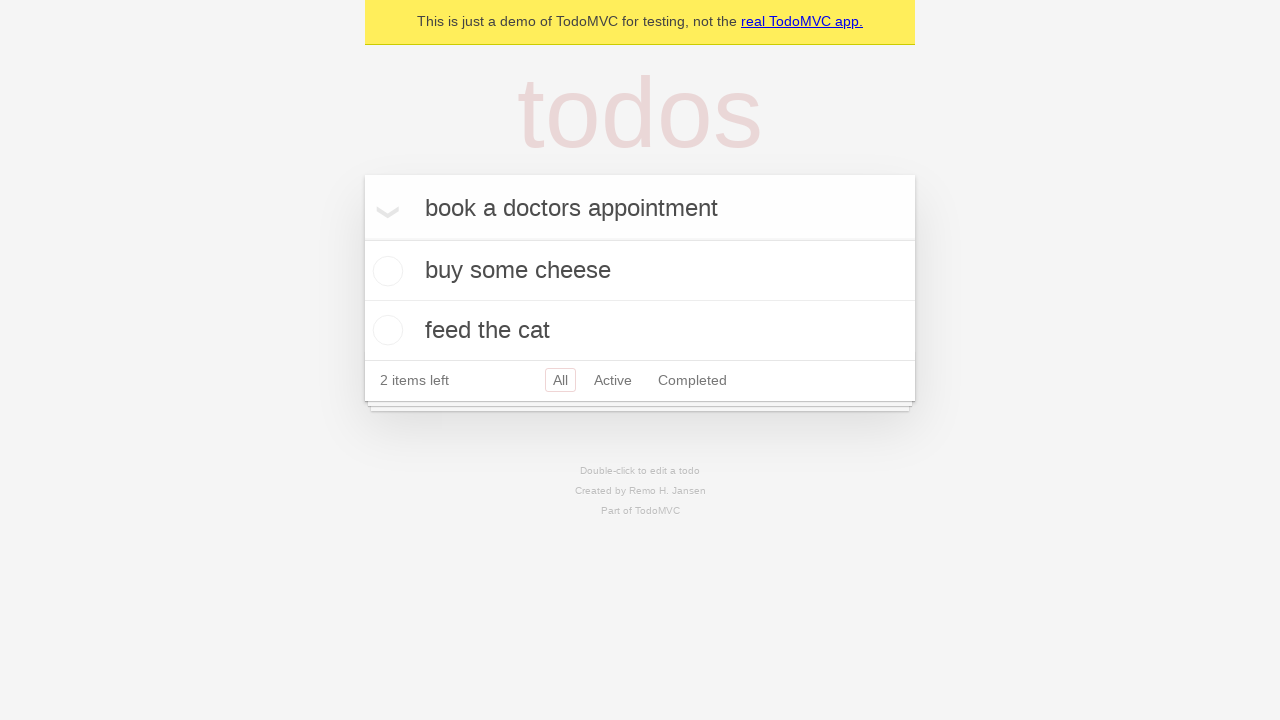

Pressed Enter to add todo 'book a doctors appointment' on internal:attr=[placeholder="What needs to be done?"i]
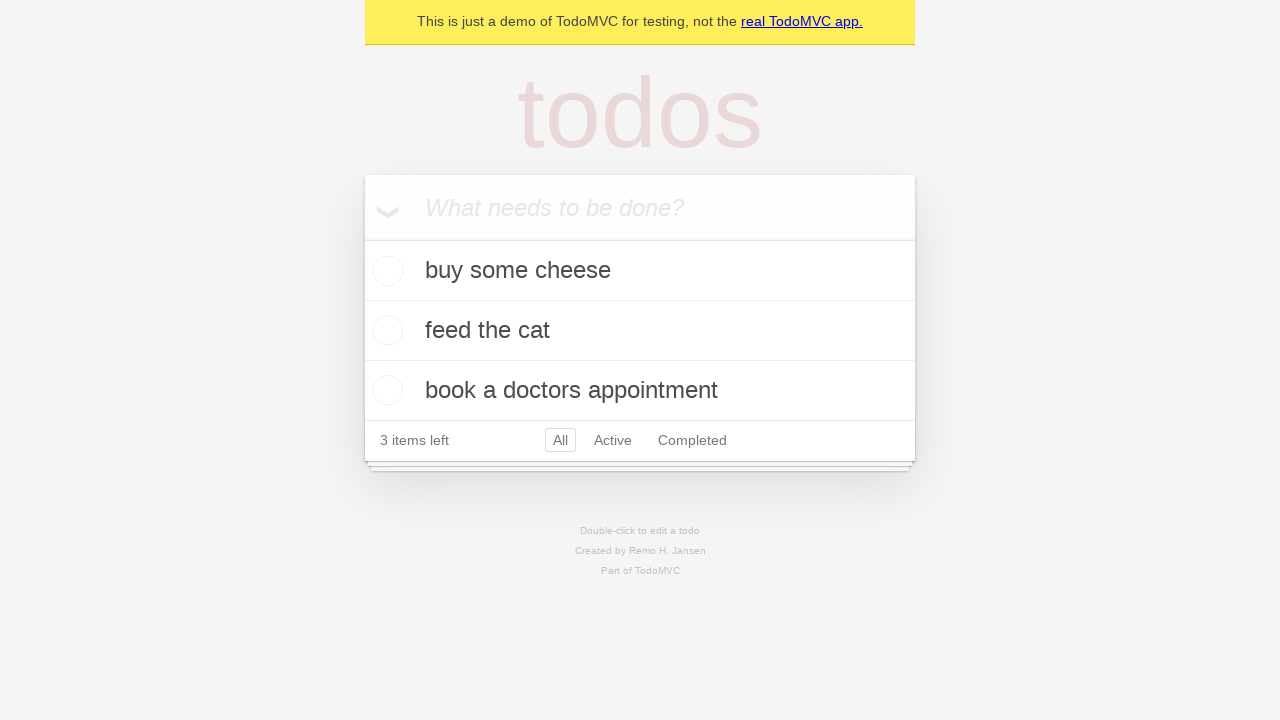

Confirmed all todos were created in localStorage
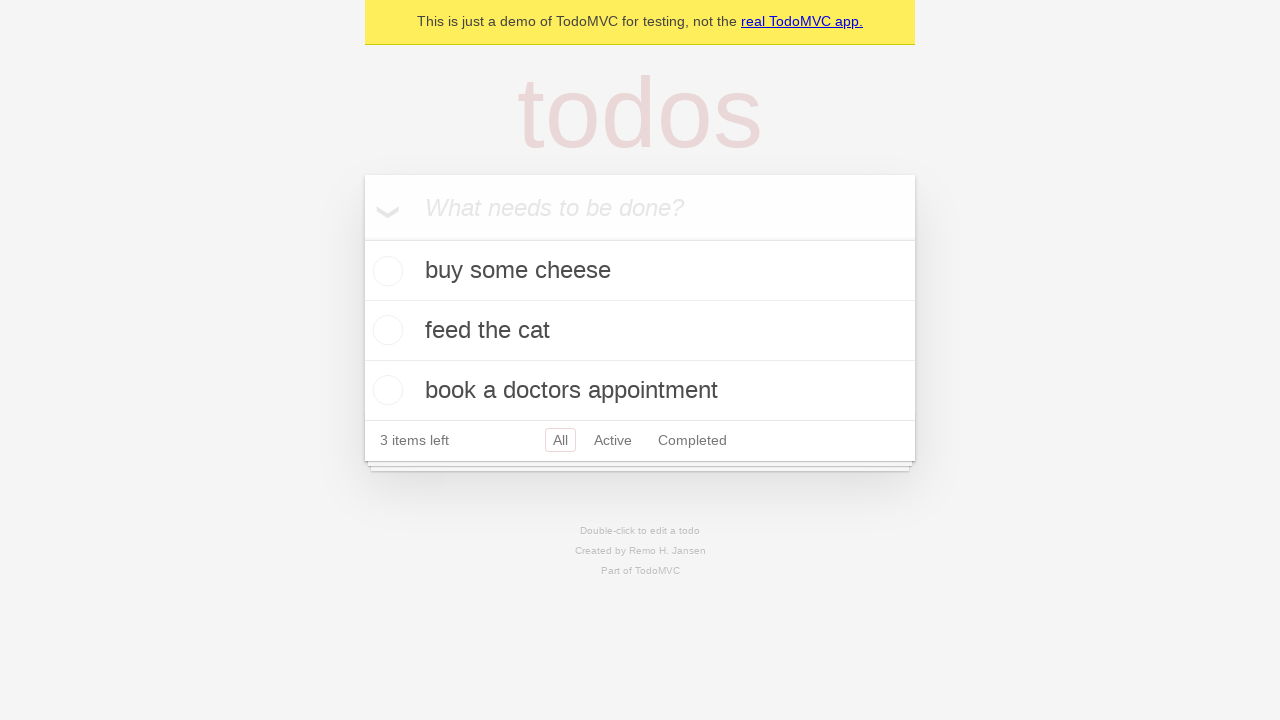

Verified 'All' filter link is highlighted with selected class by default
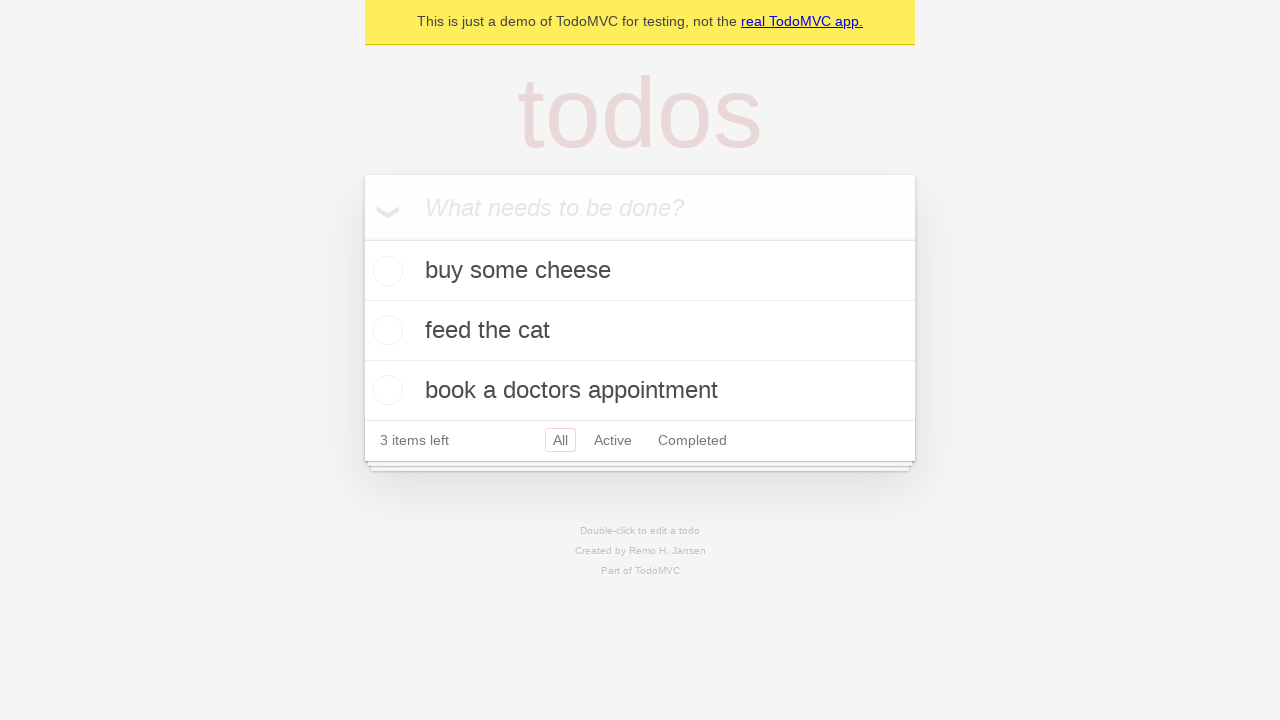

Clicked 'Active' filter link at (613, 440) on internal:role=link[name="Active"i]
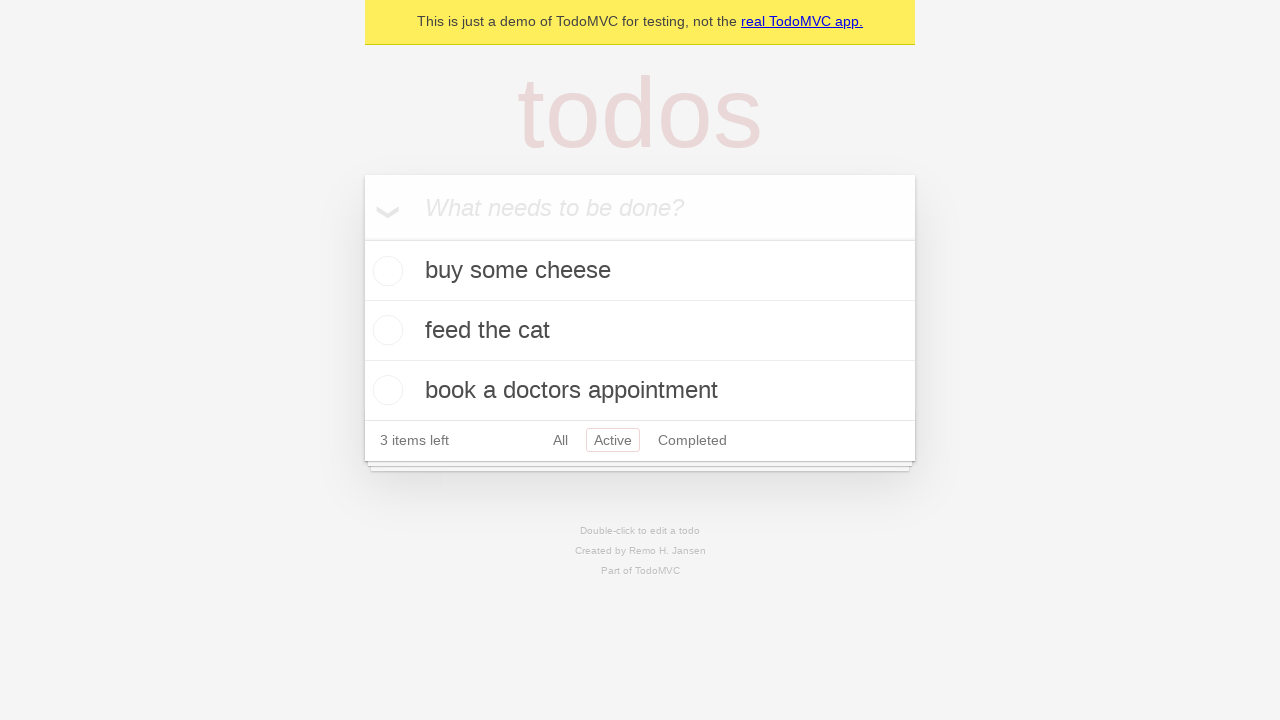

Clicked 'Completed' filter link to verify it gets highlighted at (692, 440) on internal:role=link[name="Completed"i]
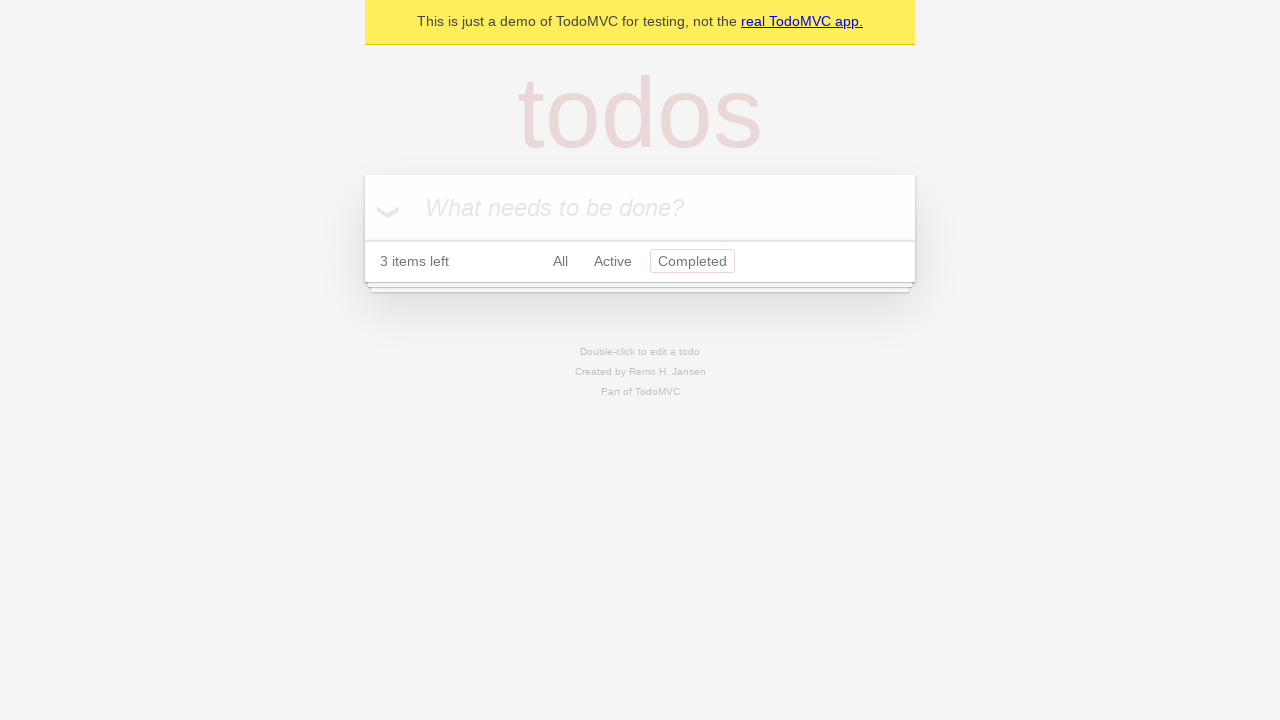

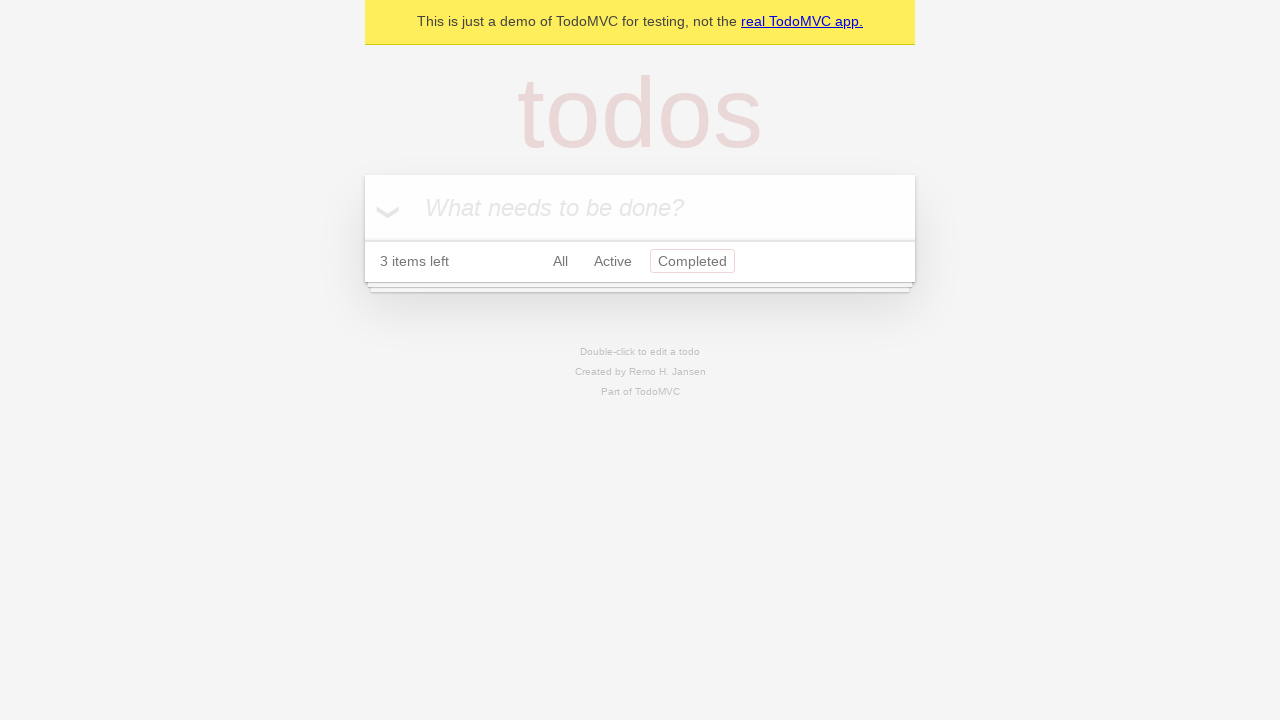